Tests dropdown select element by selecting each option by index

Starting URL: http://www.qaclickacademy.com/practice.php

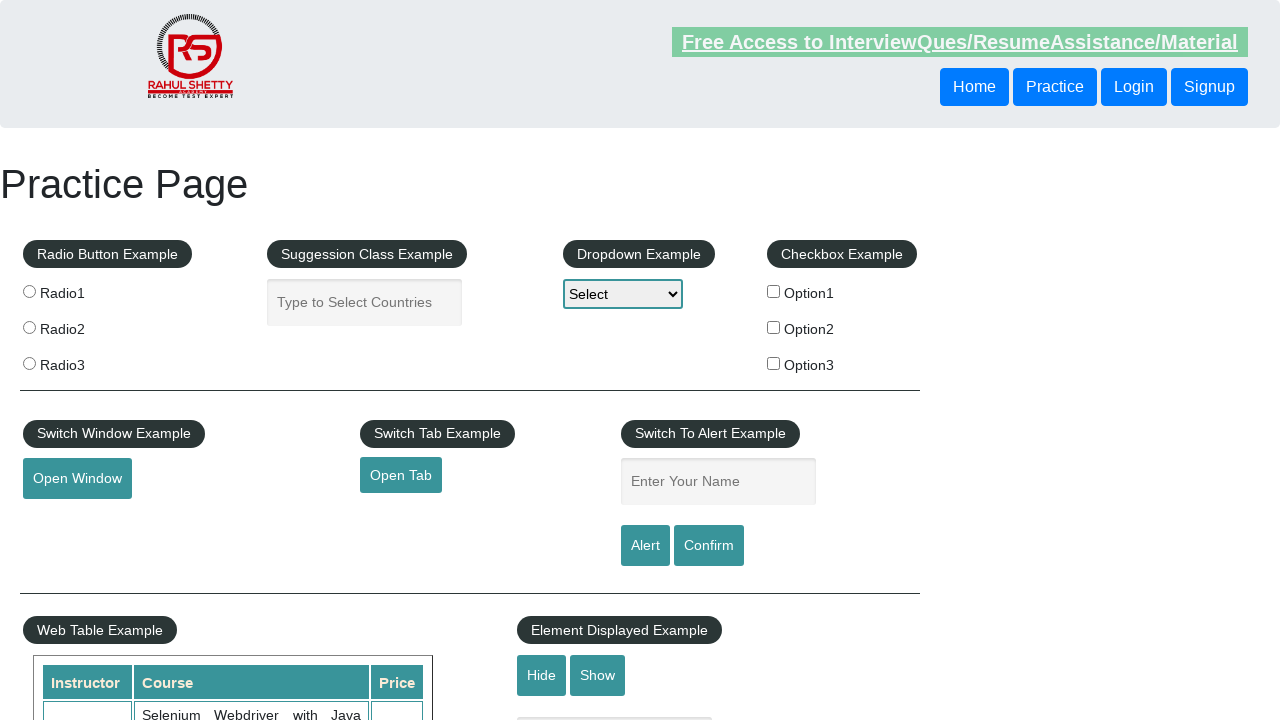

Selected Option1 from dropdown by index 1 on #dropdown-class-example
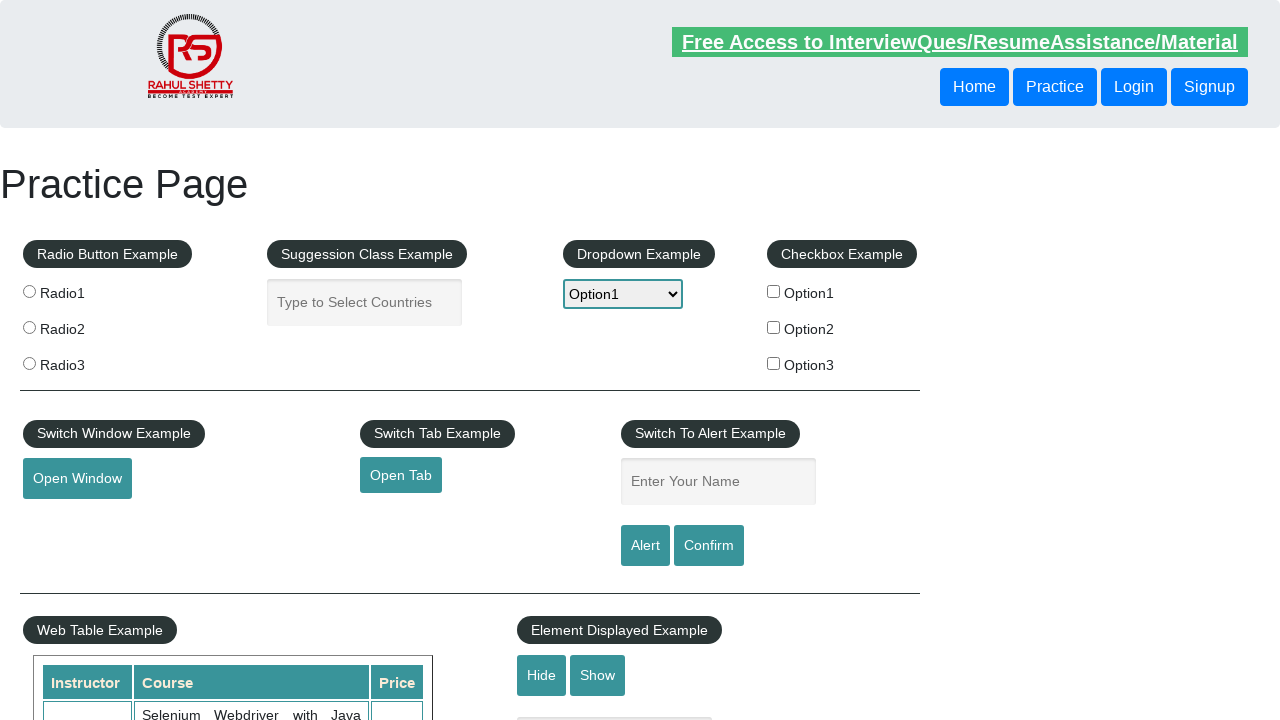

Selected Option2 from dropdown by index 2 on #dropdown-class-example
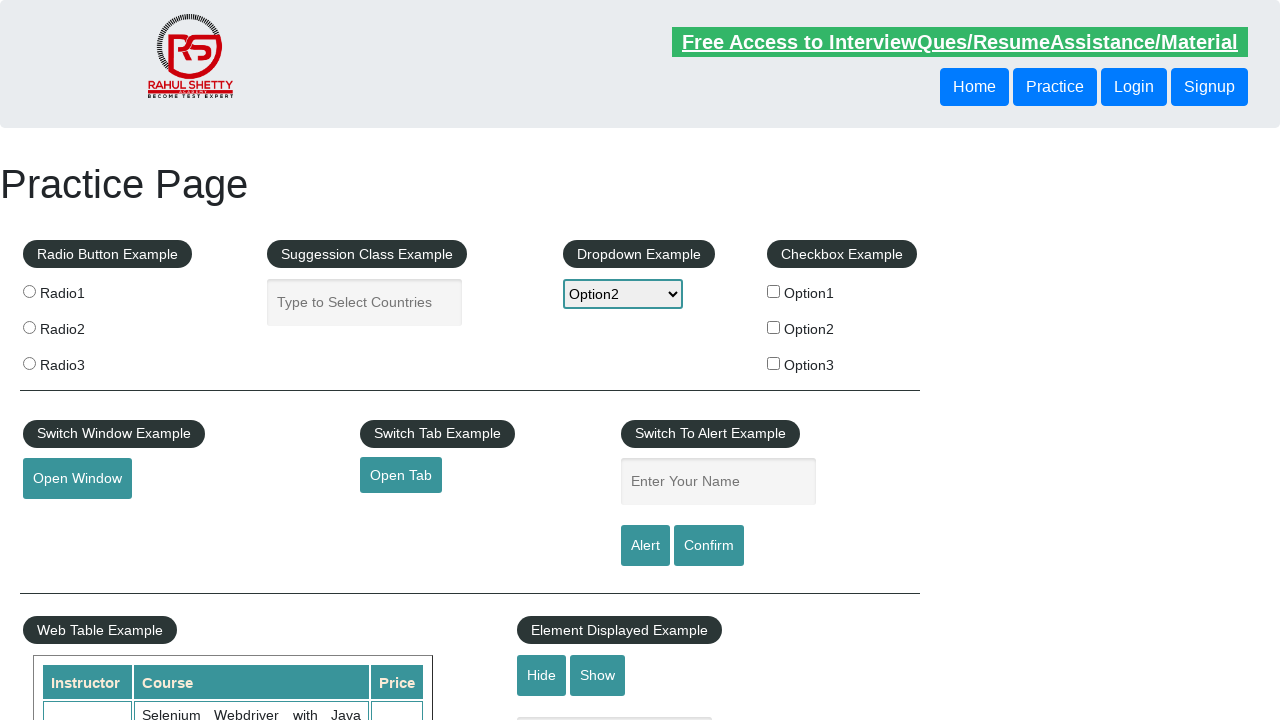

Selected Option3 from dropdown by index 3 on #dropdown-class-example
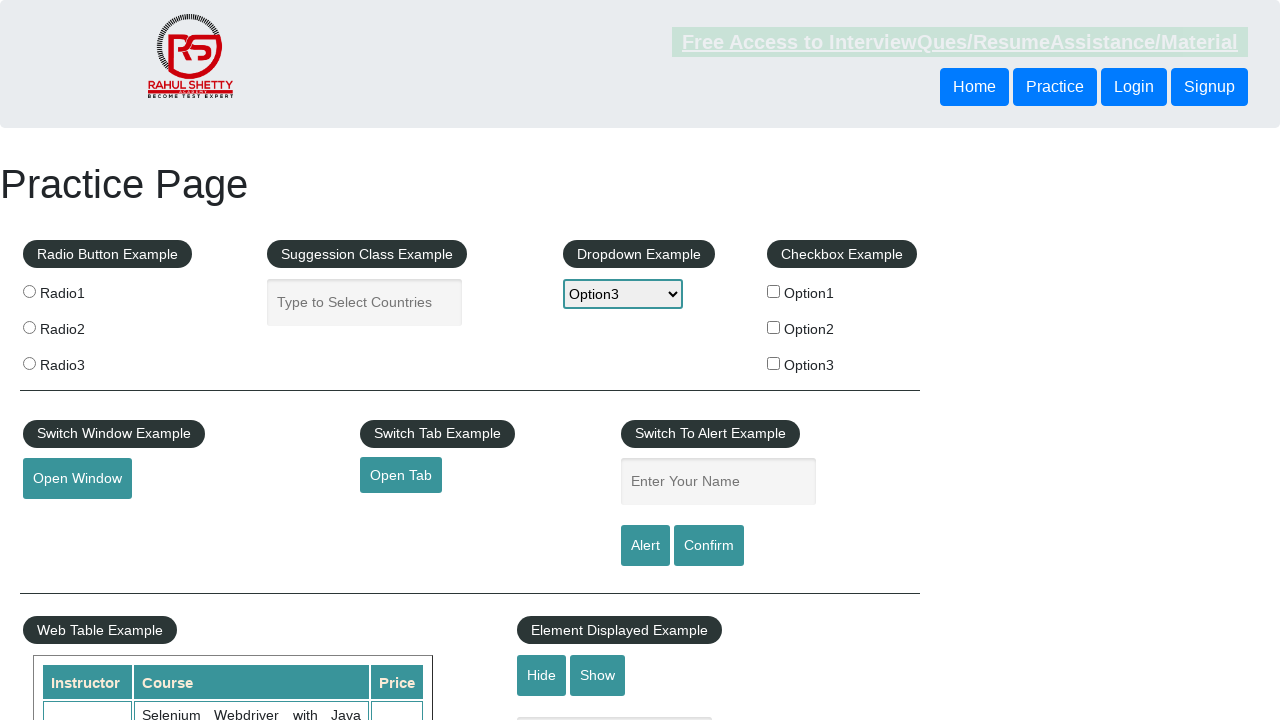

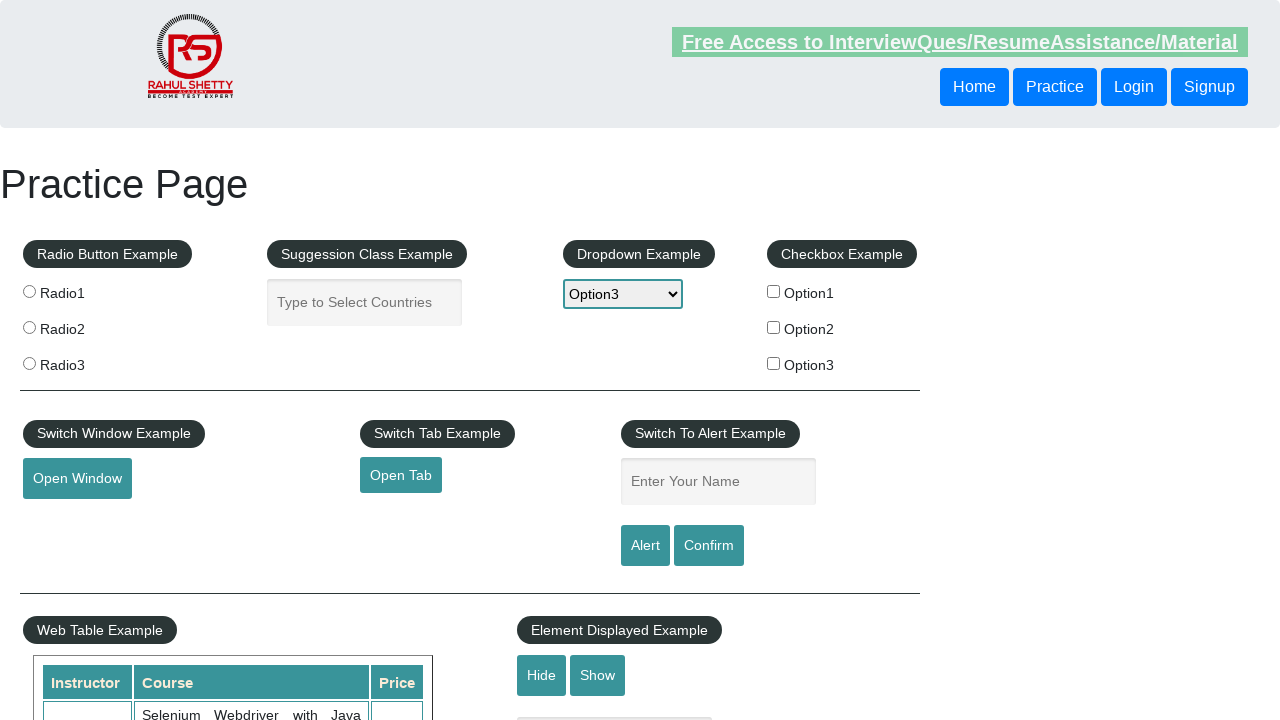